Tests multiple checkbox interaction by selecting all checkboxes and submitting the form to verify the result

Starting URL: https://www.qa-practice.com/elements/checkbox/mult_checkbox

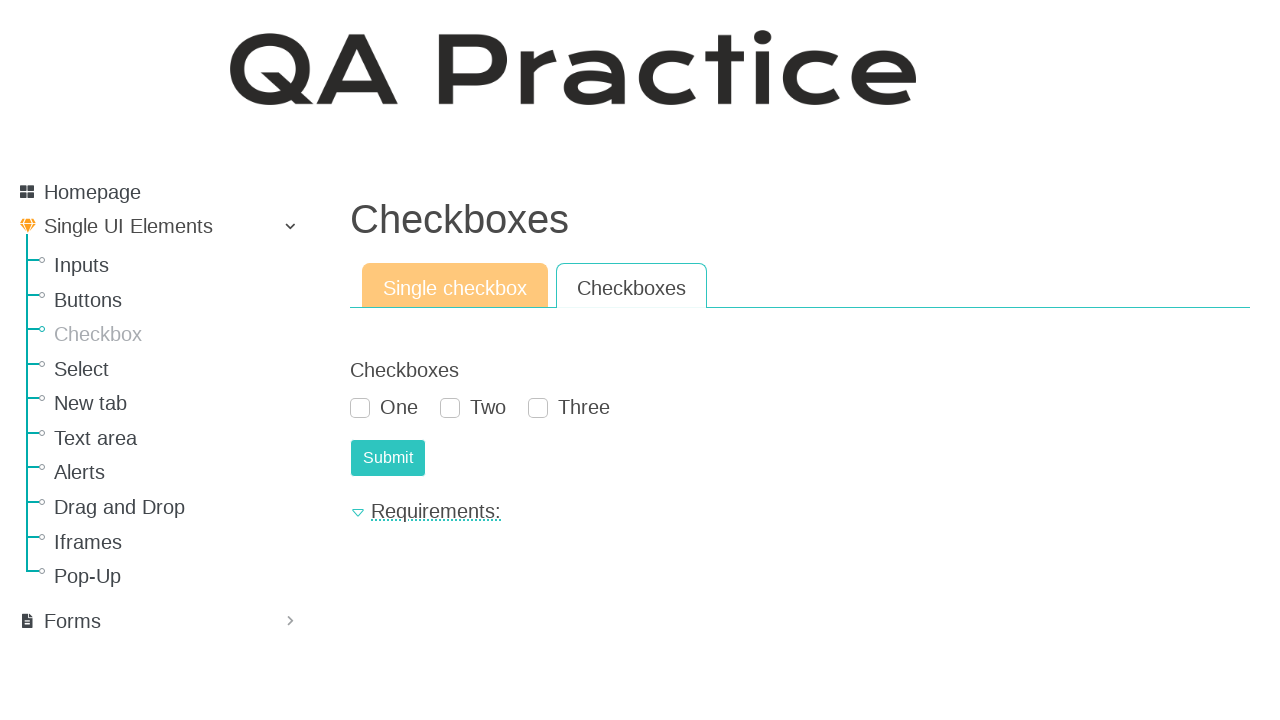

Clicked a checkbox at (360, 408) on input[name='checkboxes'] >> nth=0
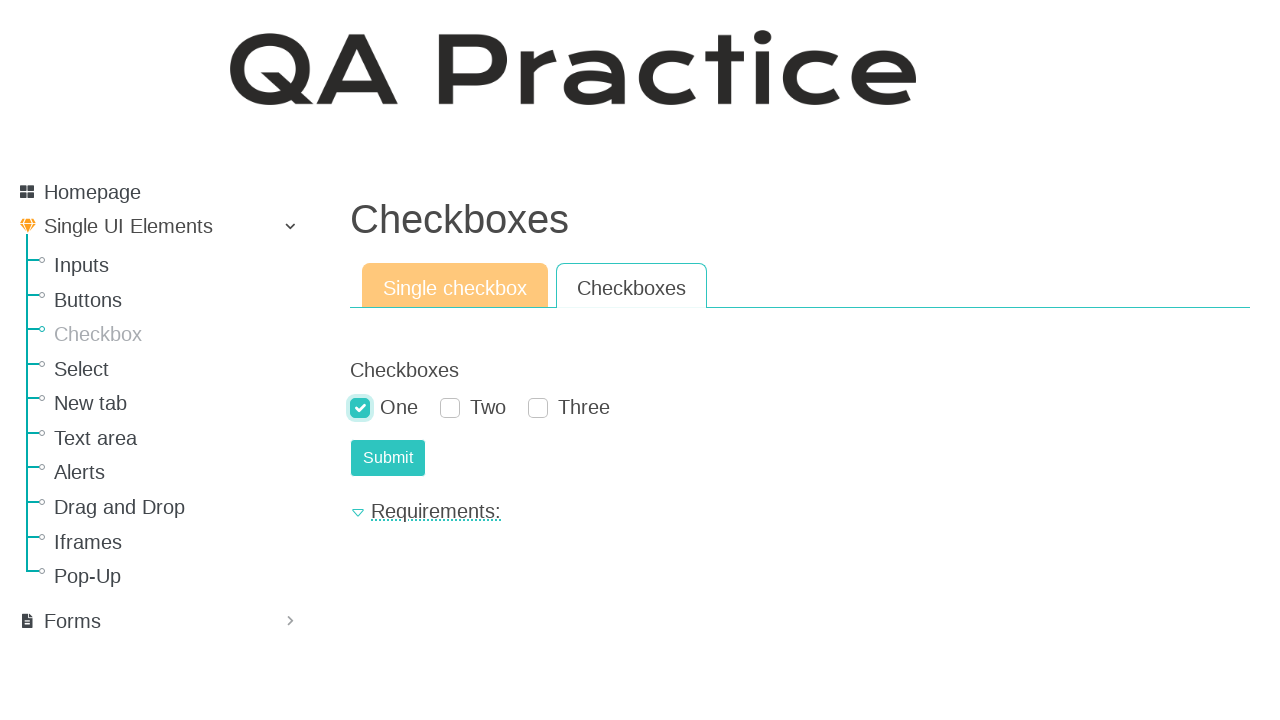

Clicked a checkbox at (450, 408) on input[name='checkboxes'] >> nth=1
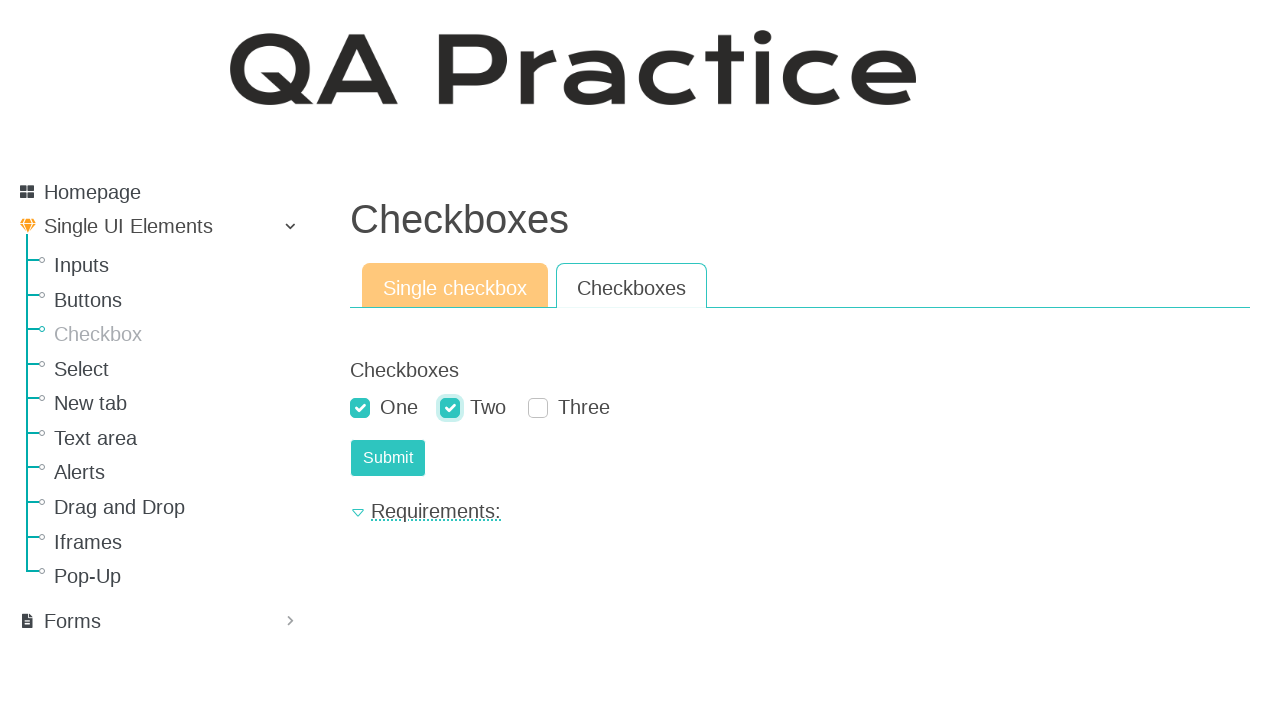

Clicked a checkbox at (538, 408) on input[name='checkboxes'] >> nth=2
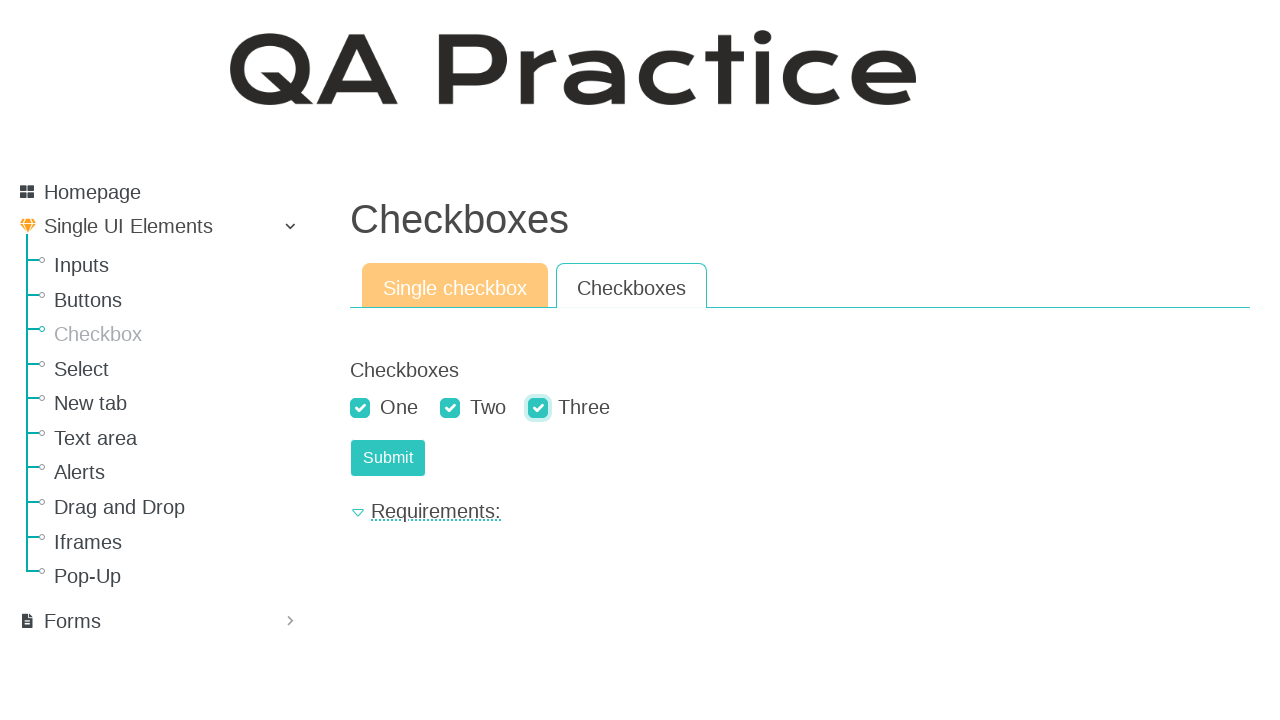

Clicked submit button to submit the form at (388, 458) on input[name='submit']
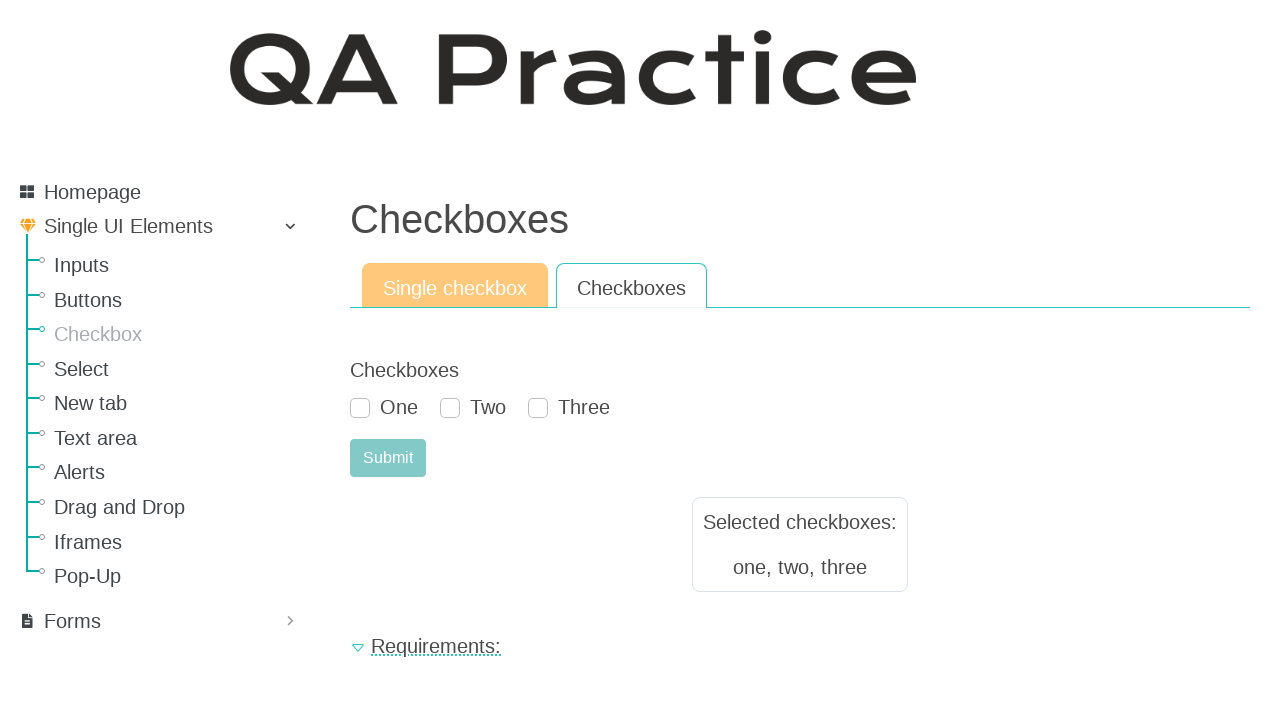

Form submission result appeared
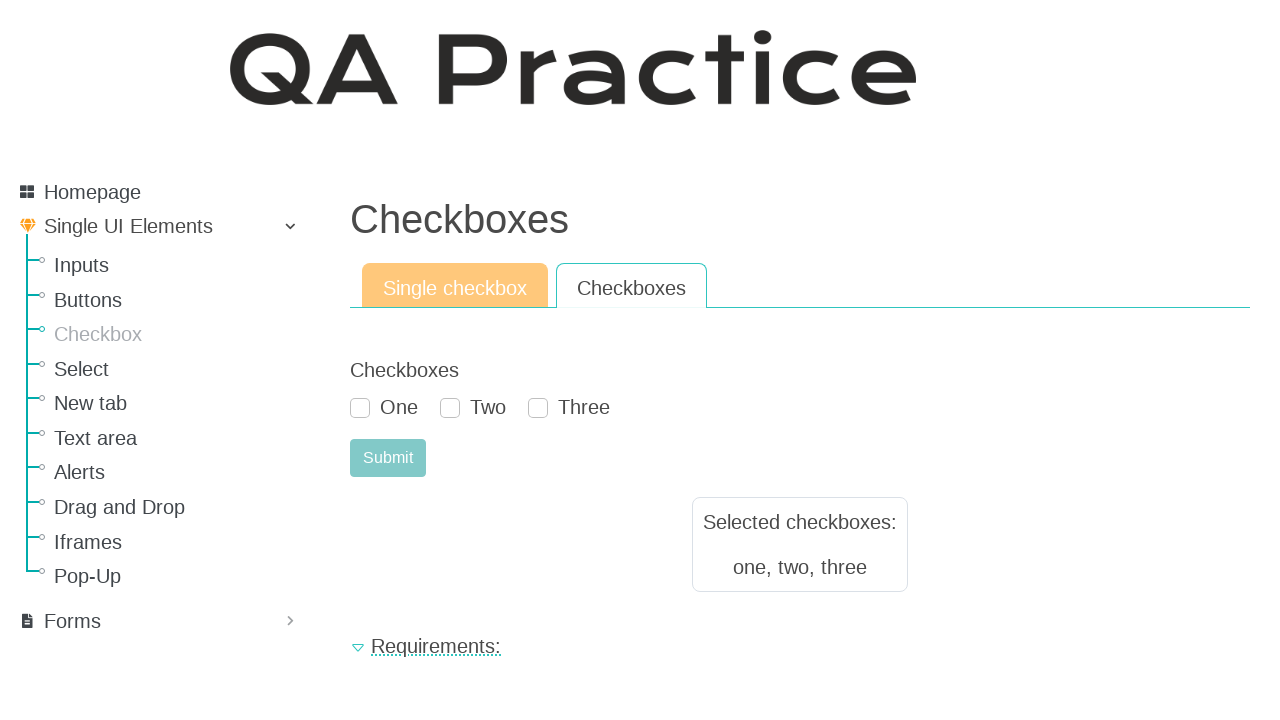

Retrieved submit button value: Submit
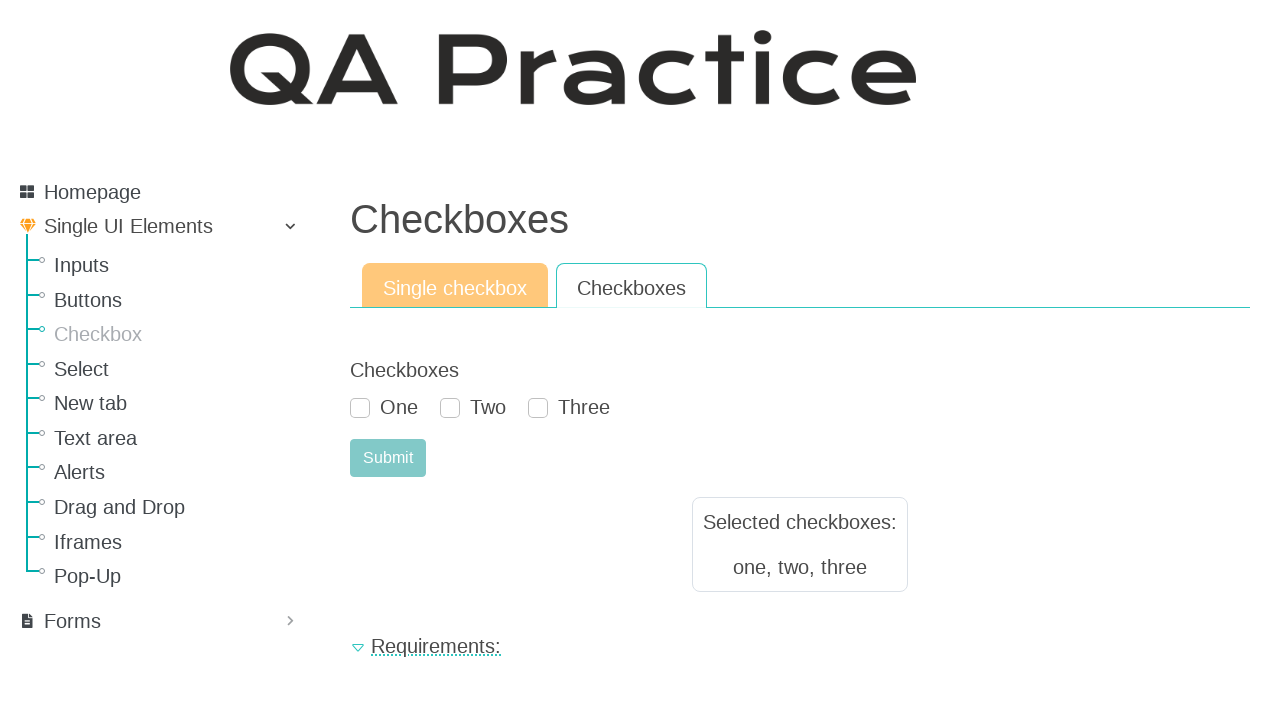

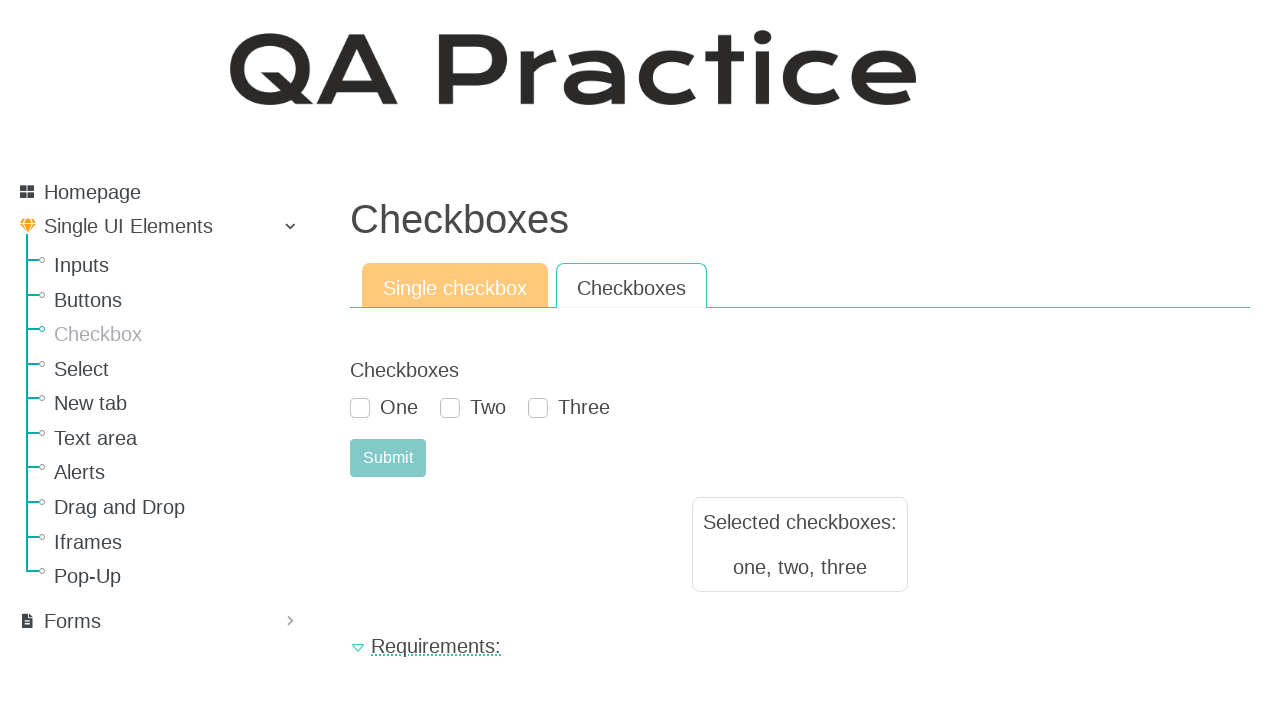